Fills out a registration form with personal details including first name, last name, email, phone number, selects dropdown options, clicks checkboxes, and scrolls the page.

Starting URL: https://codenboxautomationlab.com/registration-form/

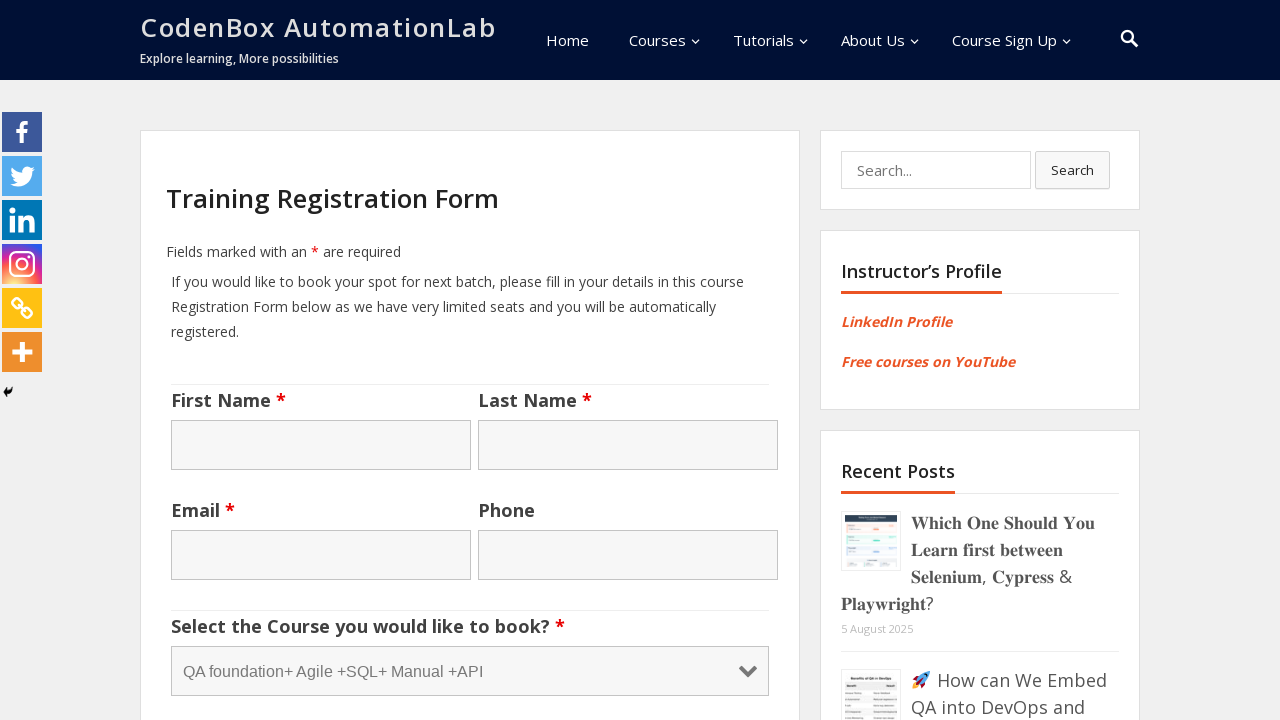

Located all form field controls
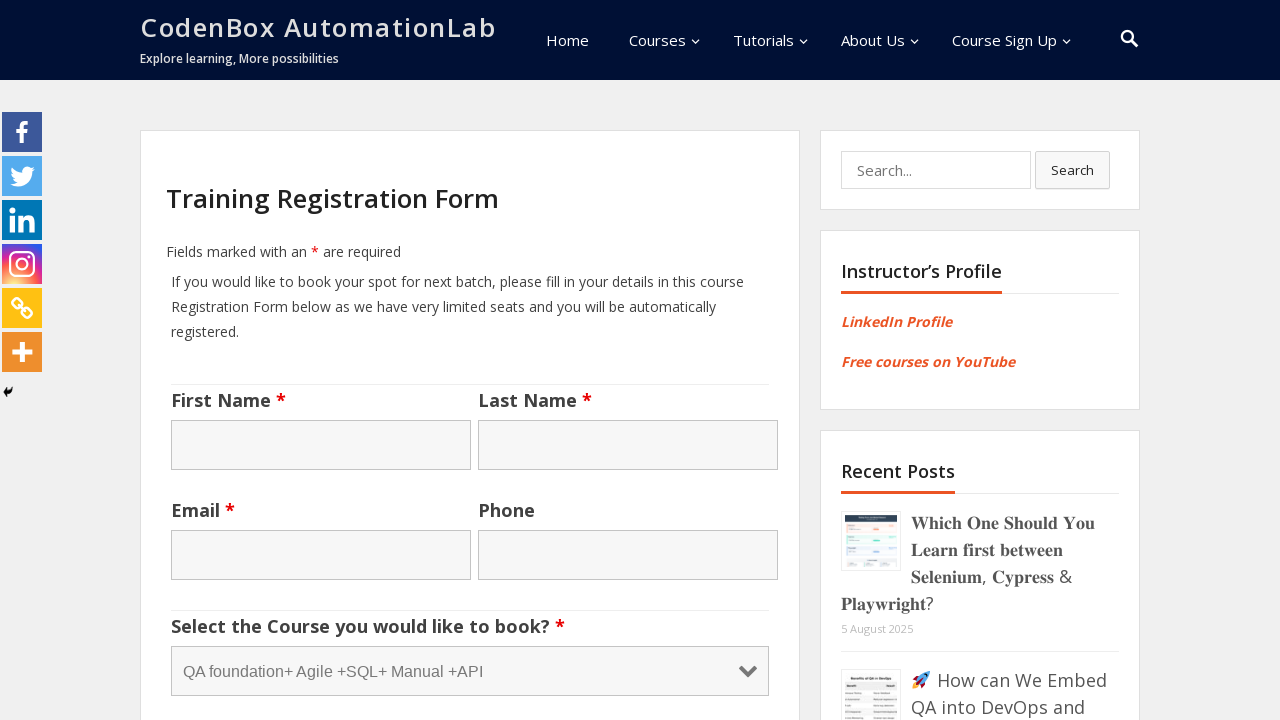

Filled first name field with 'Ishrat' on .ninja-forms-field >> nth=1
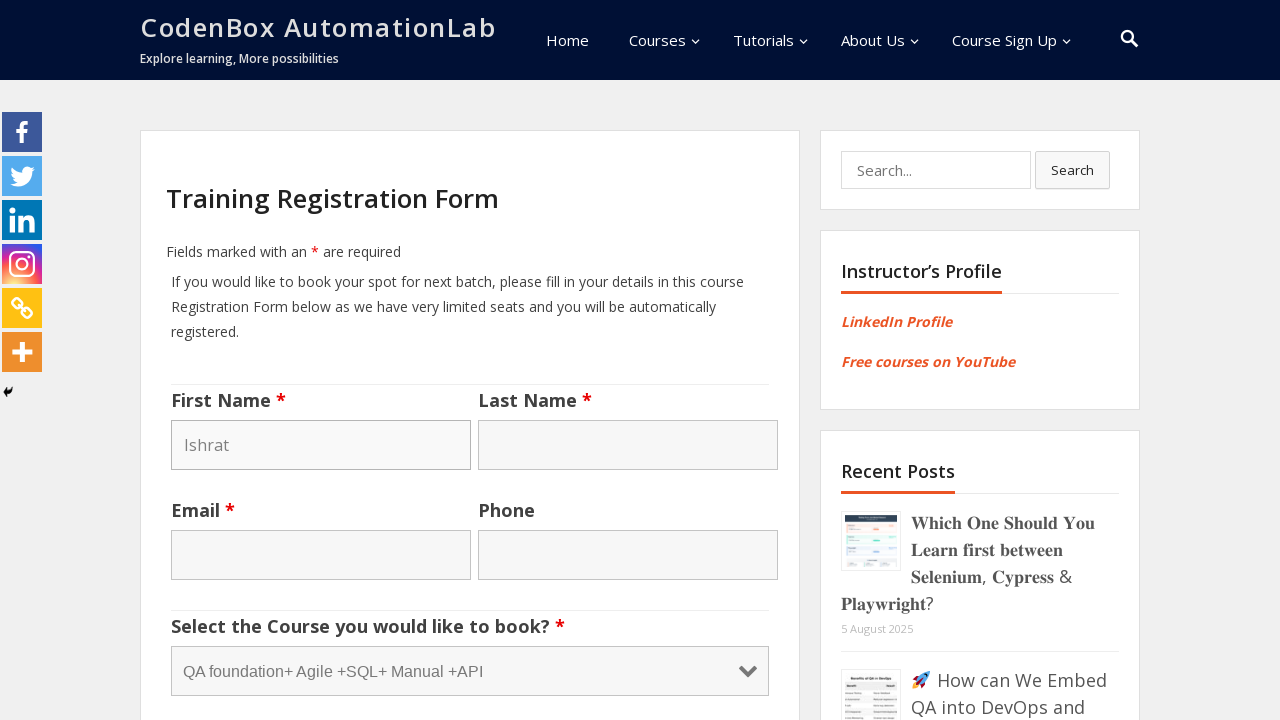

Filled last name field with 'jahan' on .ninja-forms-field >> nth=2
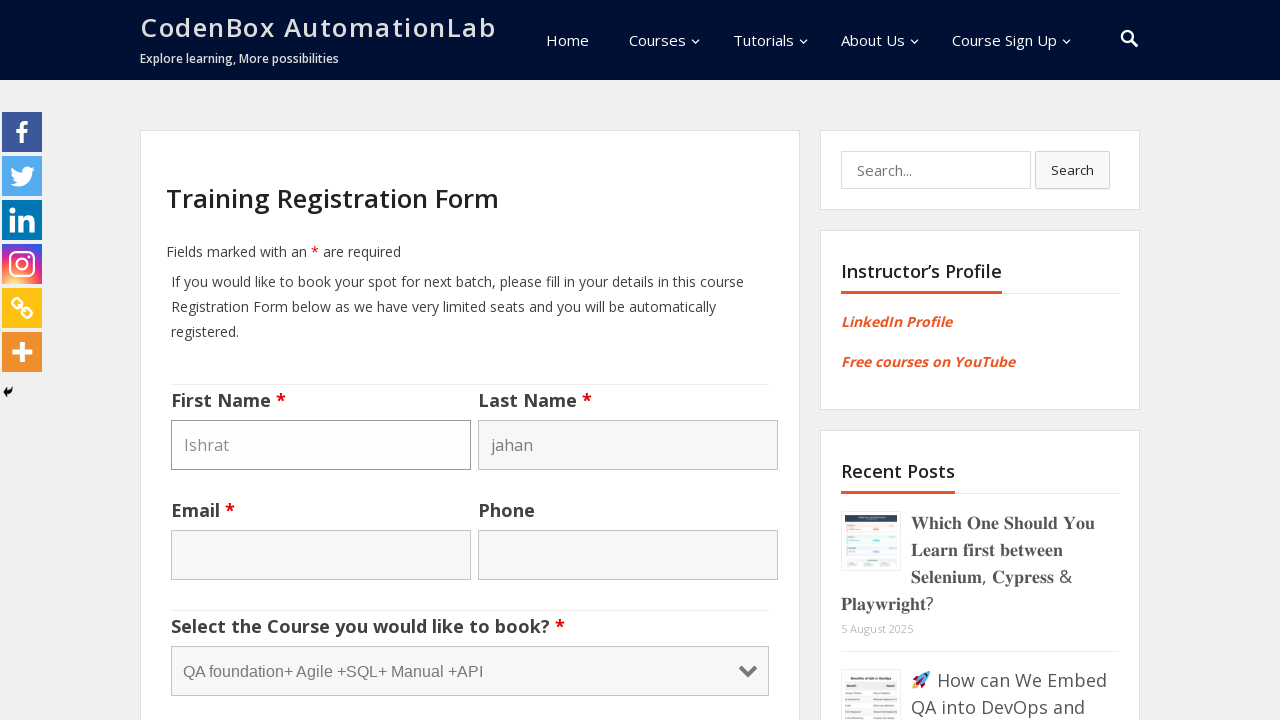

Filled email field with 'ijahan321@gmail.com' on .ninja-forms-field >> nth=3
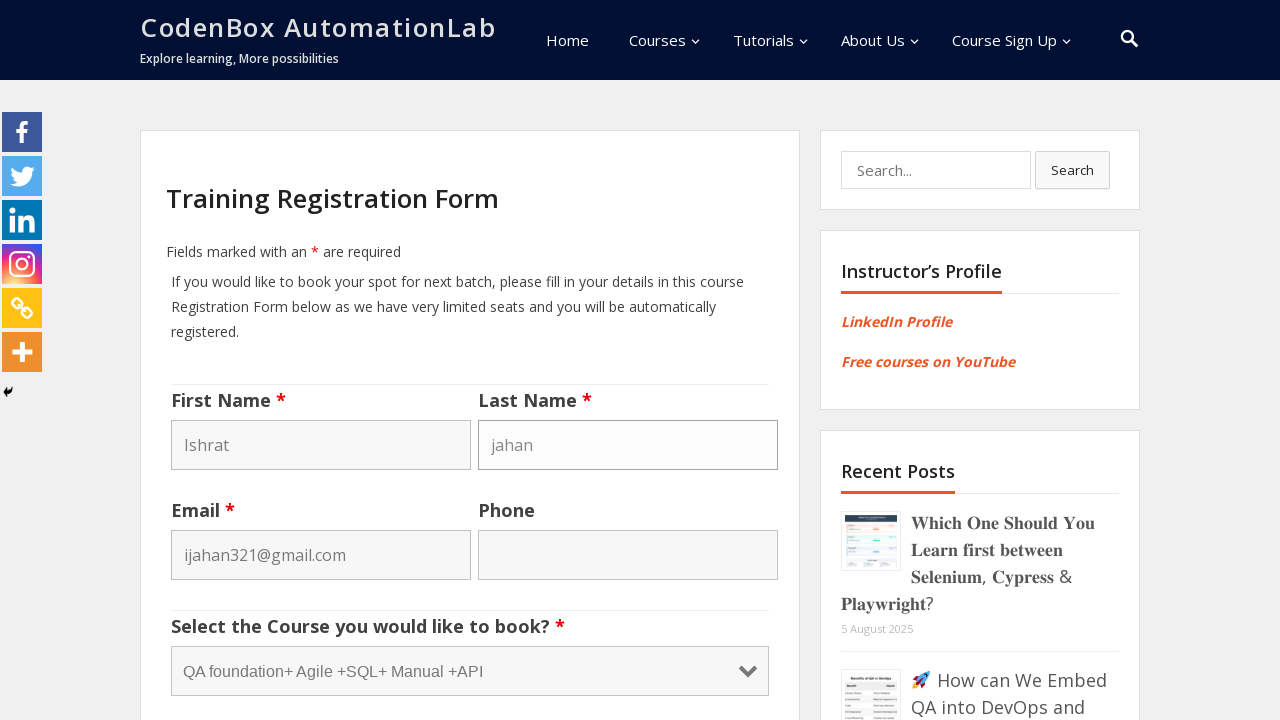

Filled phone number field with '01764857213' on .ninja-forms-field >> nth=4
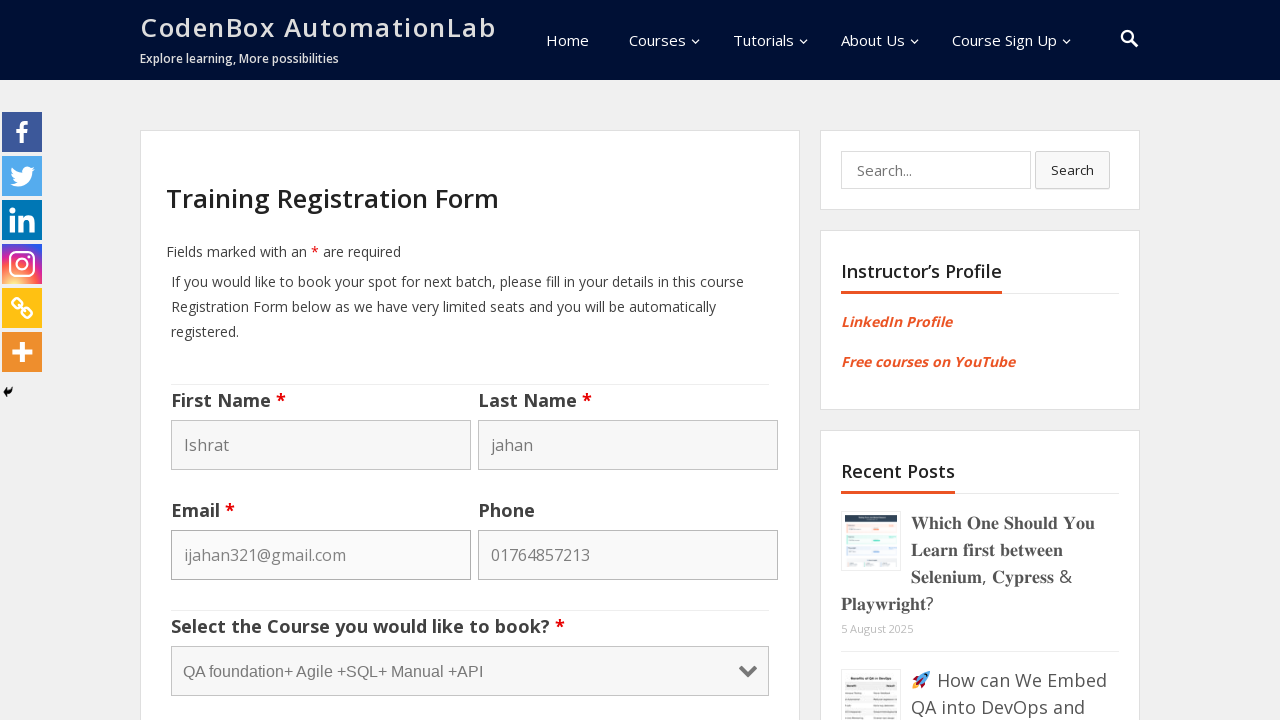

Clicked first dropdown field at (470, 671) on #nf-field-22
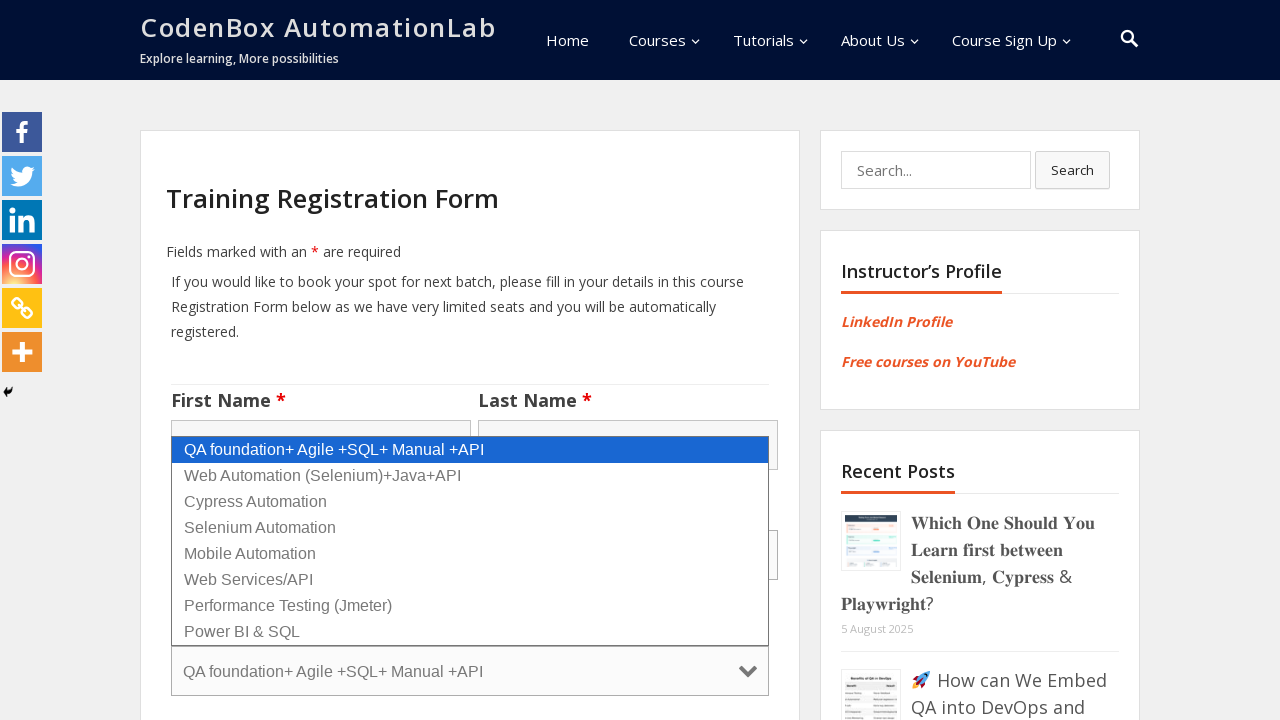

Clicked second dropdown field at (470, 360) on #nf-field-24
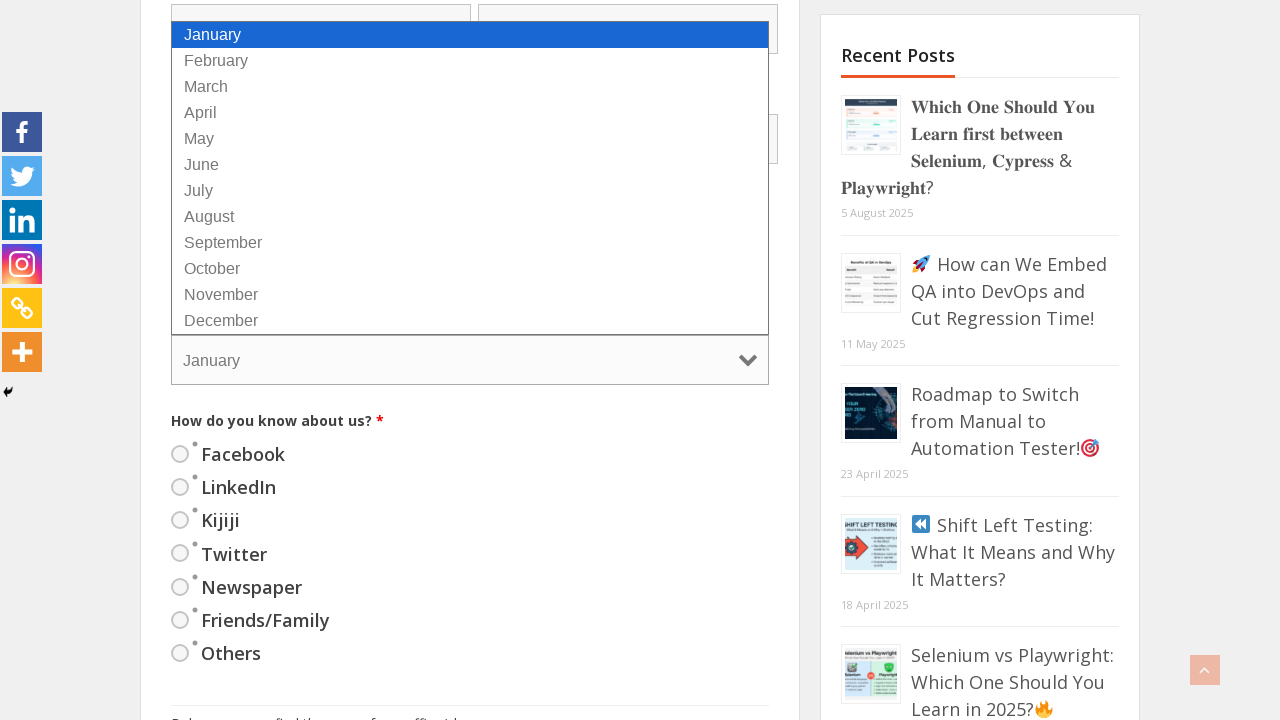

Pressed ArrowDown key to navigate dropdown option
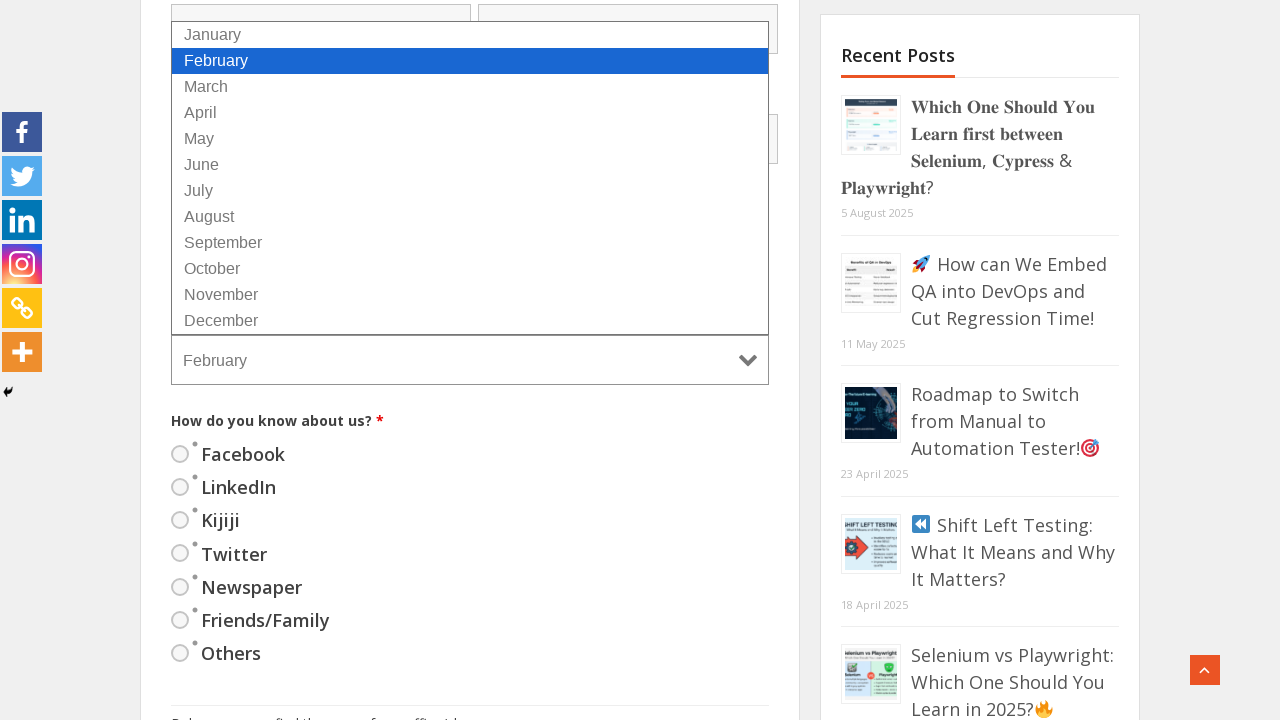

Pressed Enter key to select dropdown option
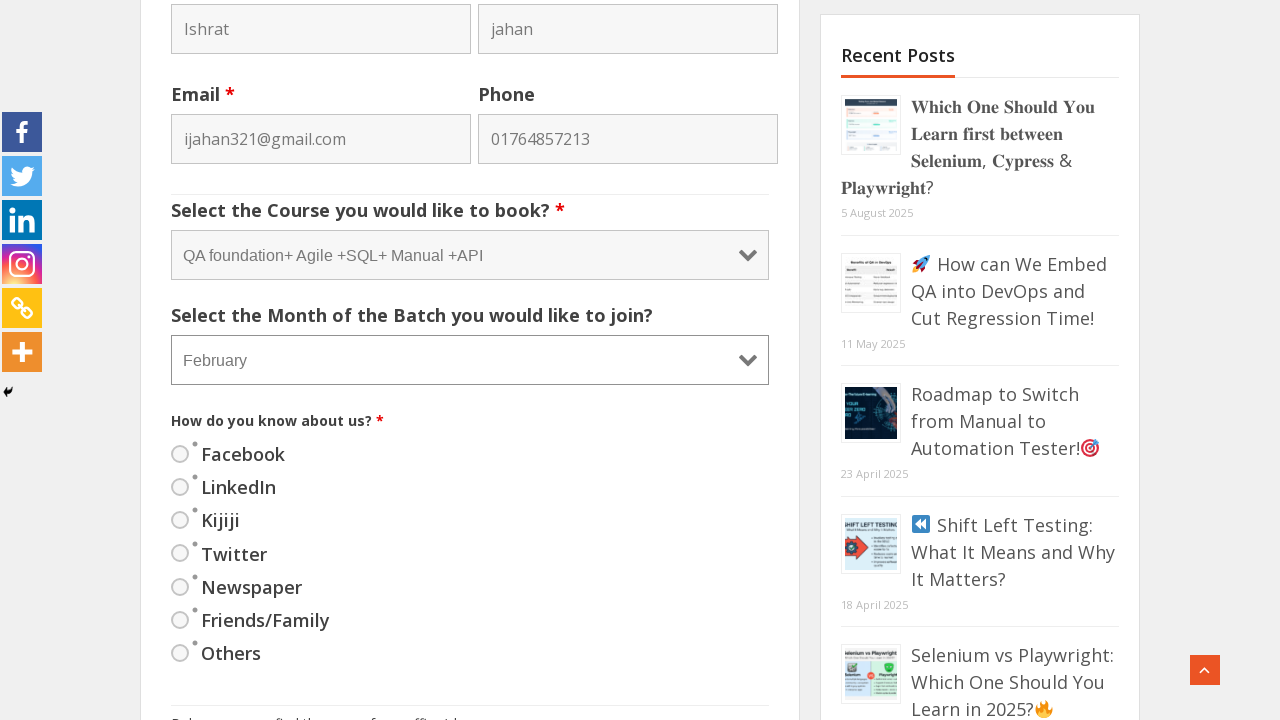

Clicked checkbox to select an option at (332, 620) on #nf-label-class-field-23-5
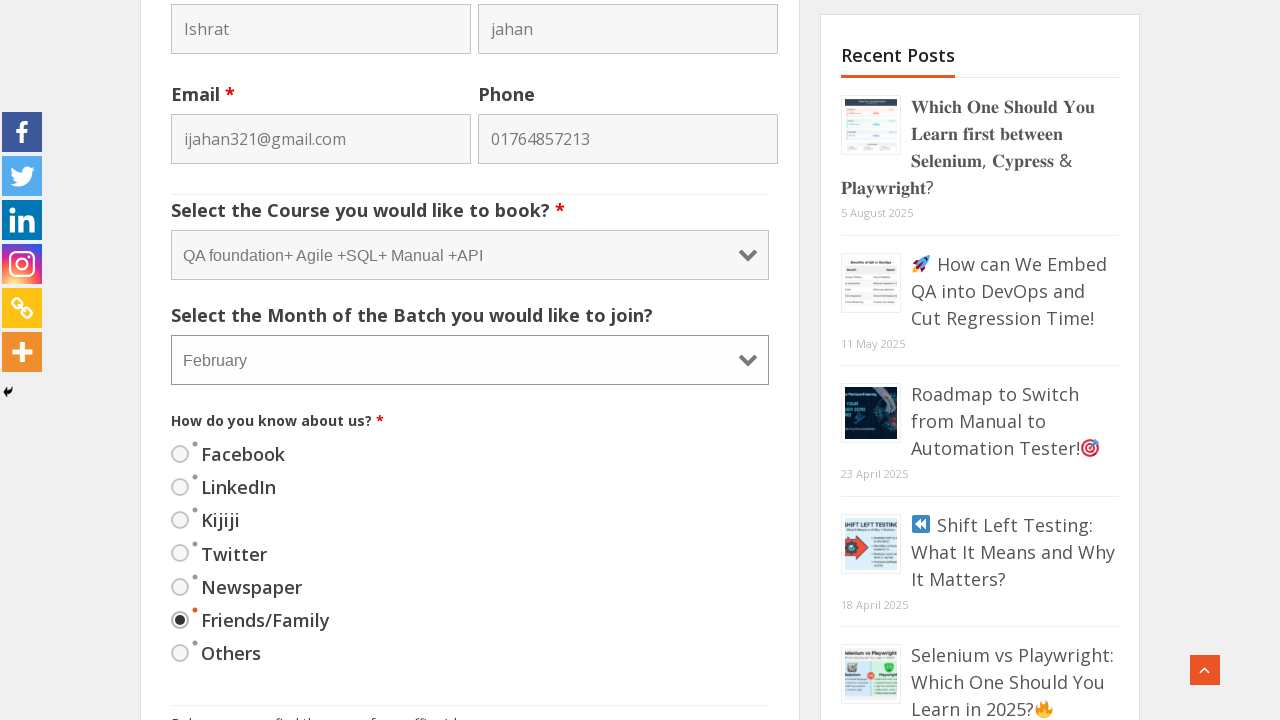

Clicked submit button to submit the registration form at (214, 360) on #nf-field-15
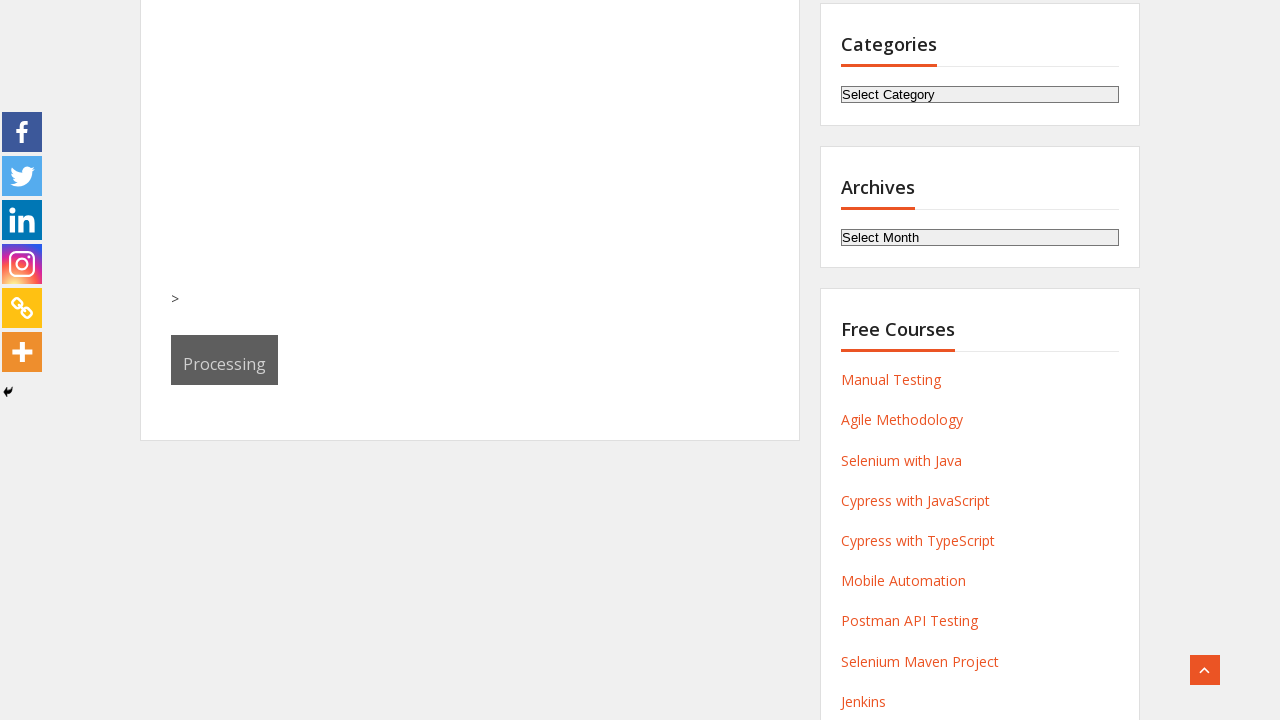

Scrolled page down by 500 pixels
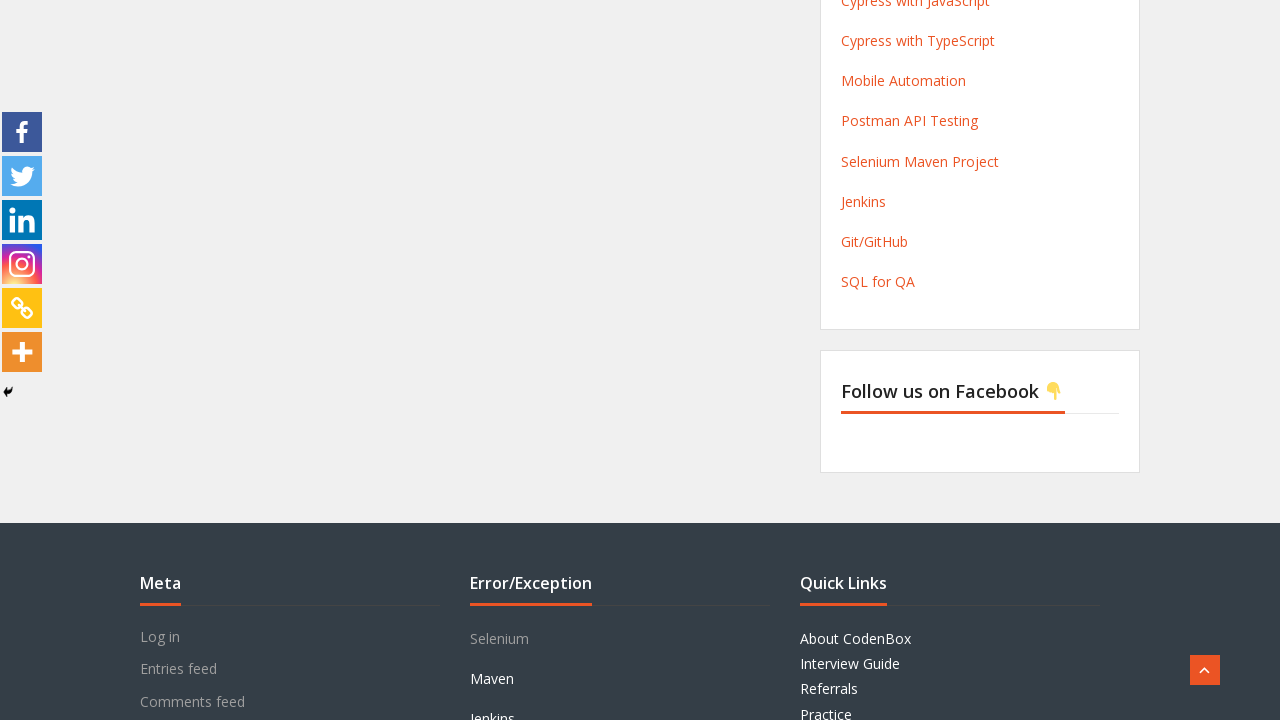

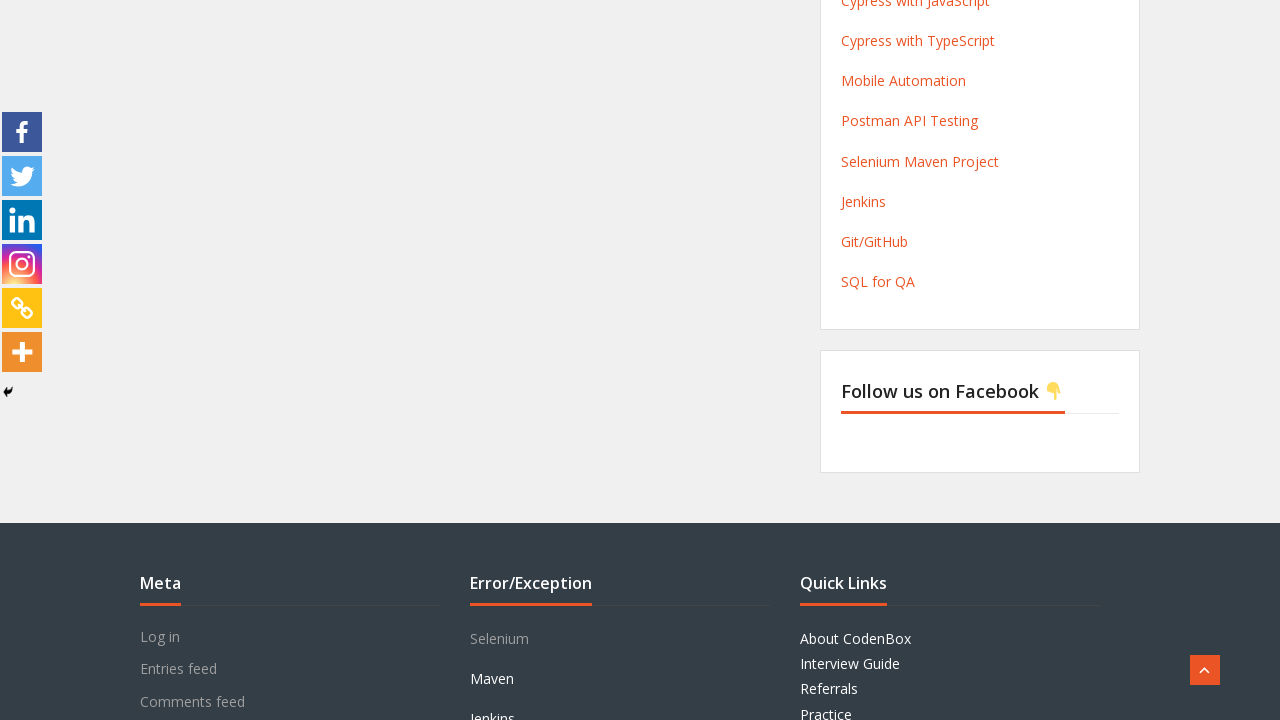